Tests keyboard actions on a text comparison tool by filling text, selecting all, copying, tabbing to the next field, and pasting the content.

Starting URL: https://gotranscript.com/text-compare

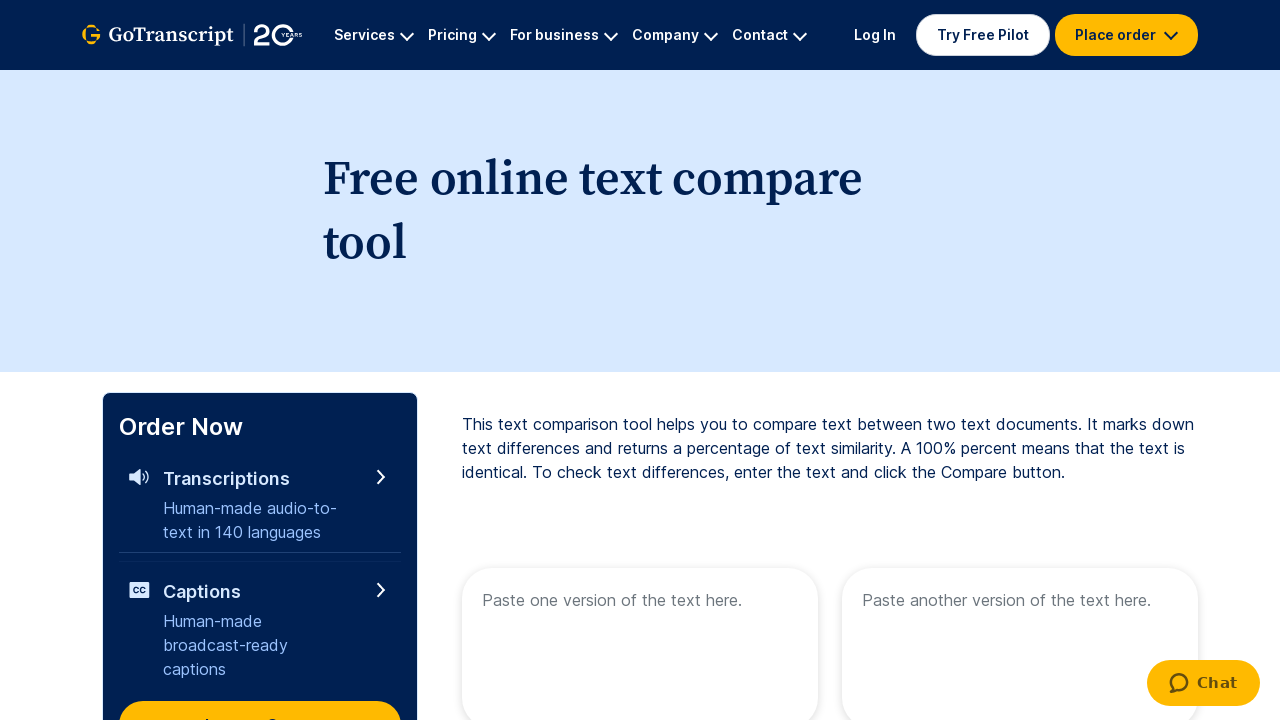

Filled first text area with 'Hello' on internal:attr=[placeholder="Paste one version of the text here."i]
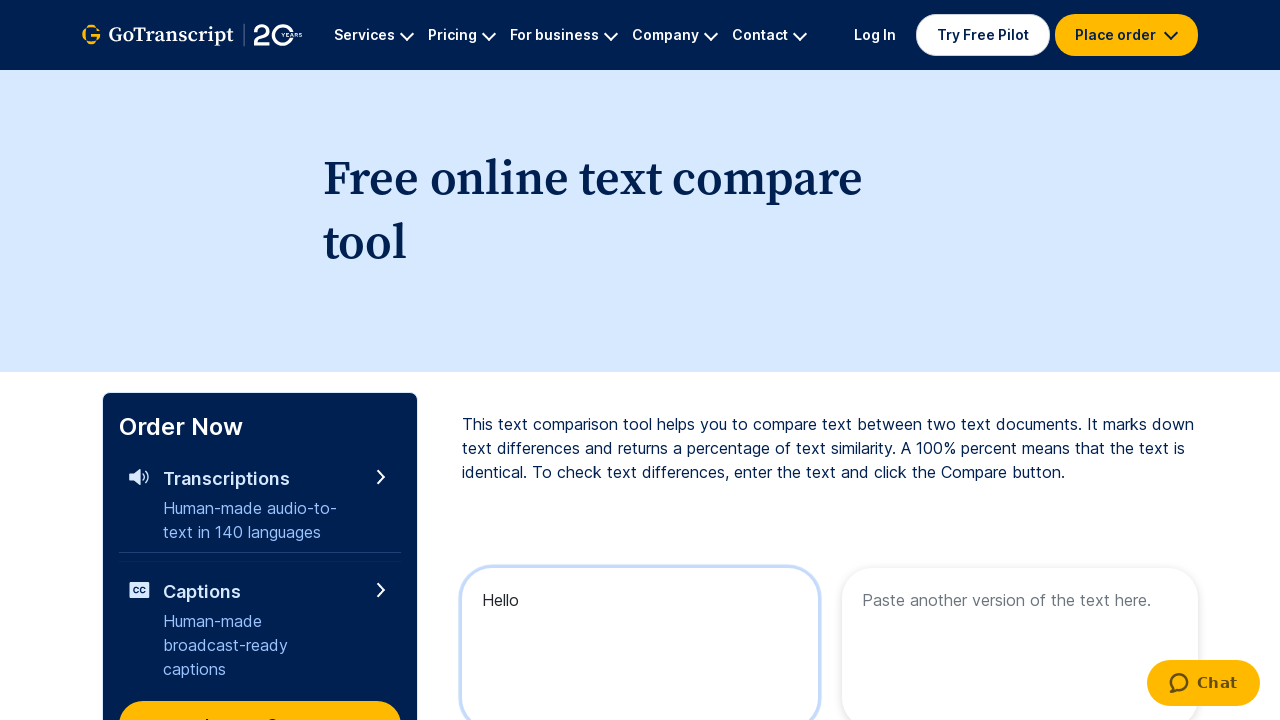

Selected all text with Ctrl+A
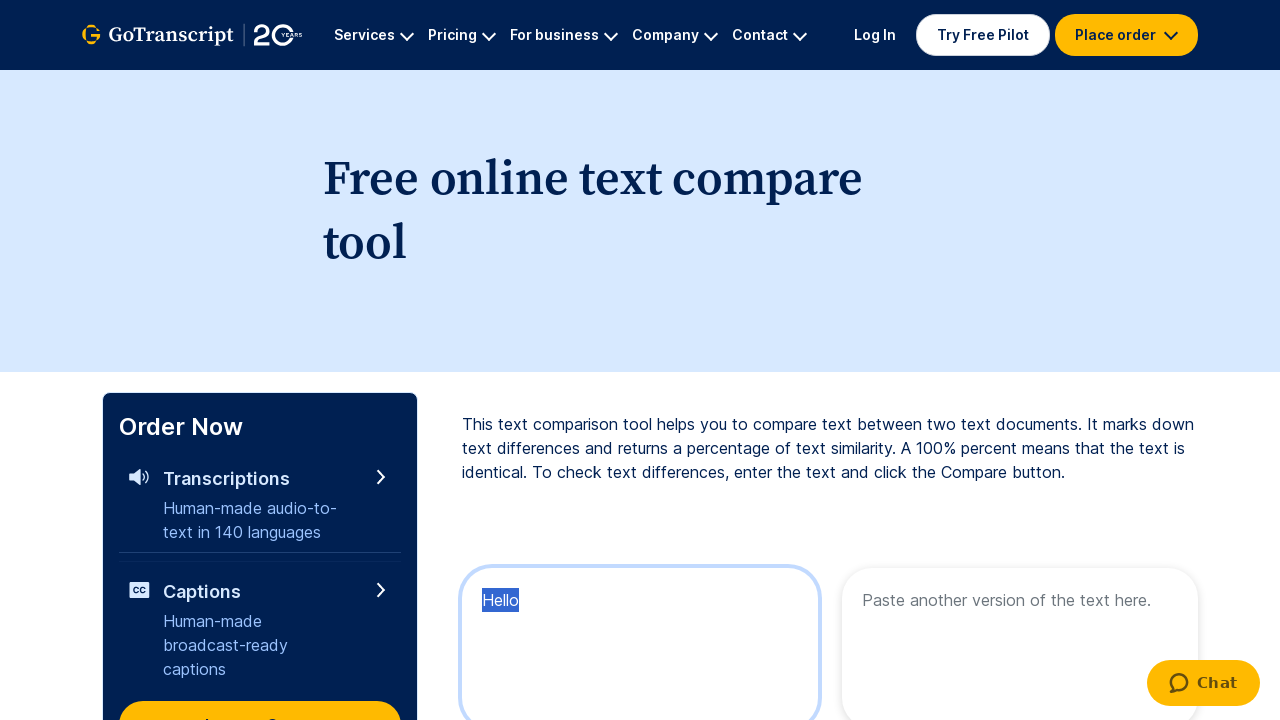

Copied selected text with Ctrl+C
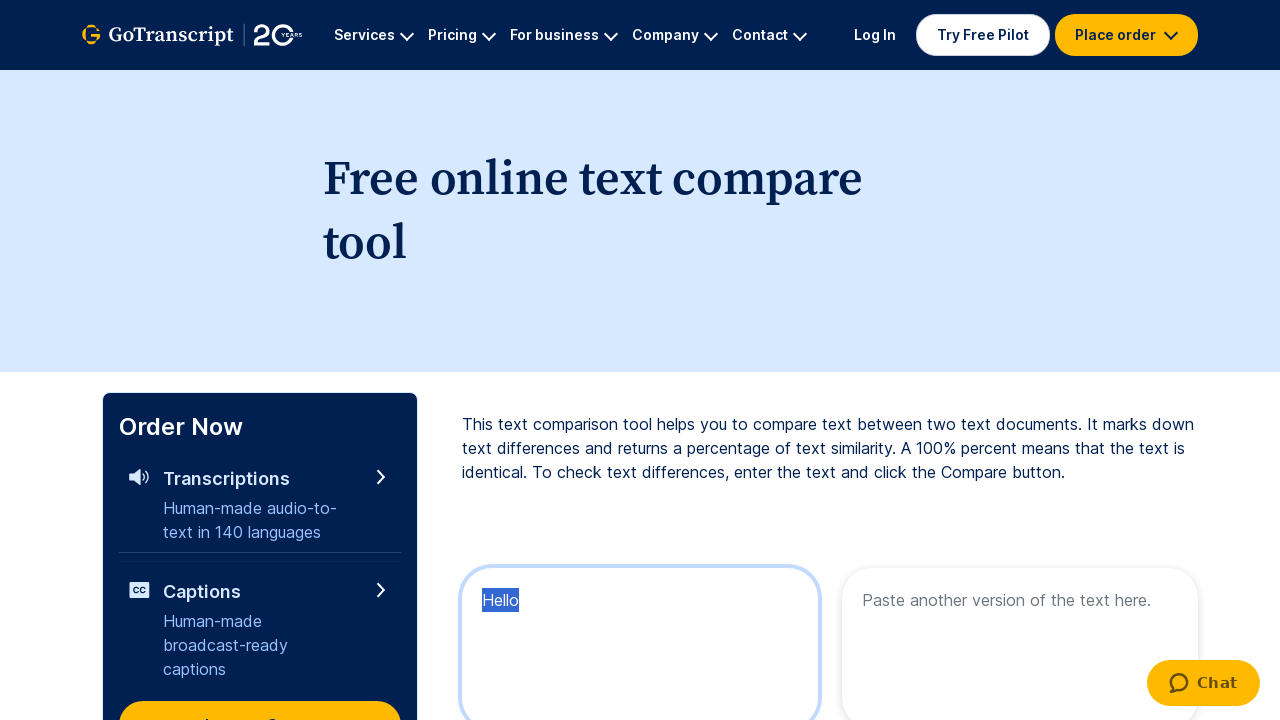

Tabbed to the next input field
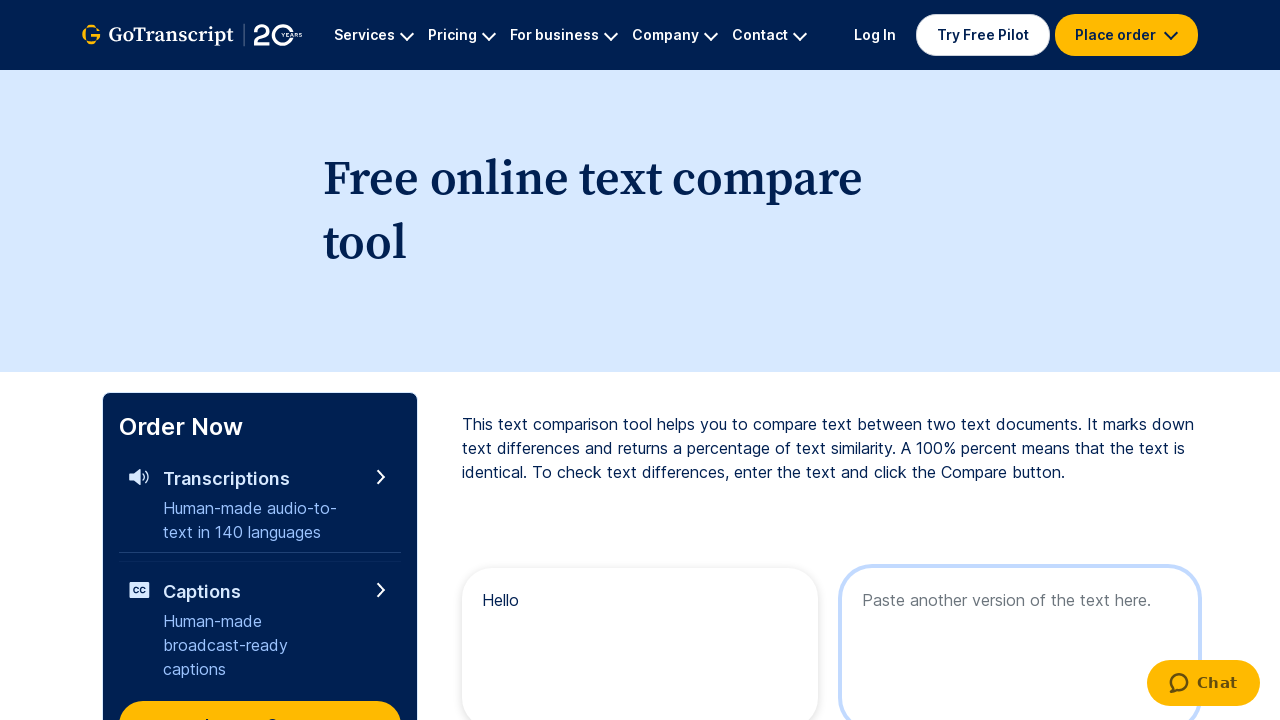

Pasted copied text with Ctrl+V into the second field
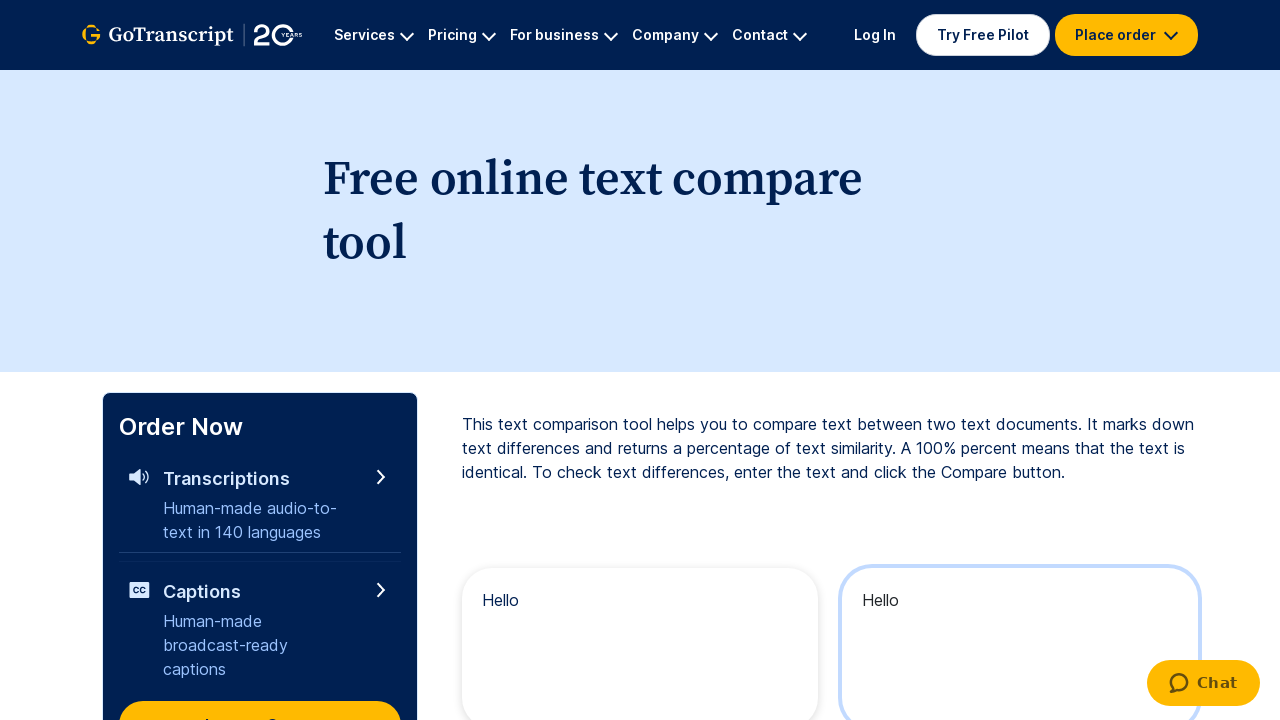

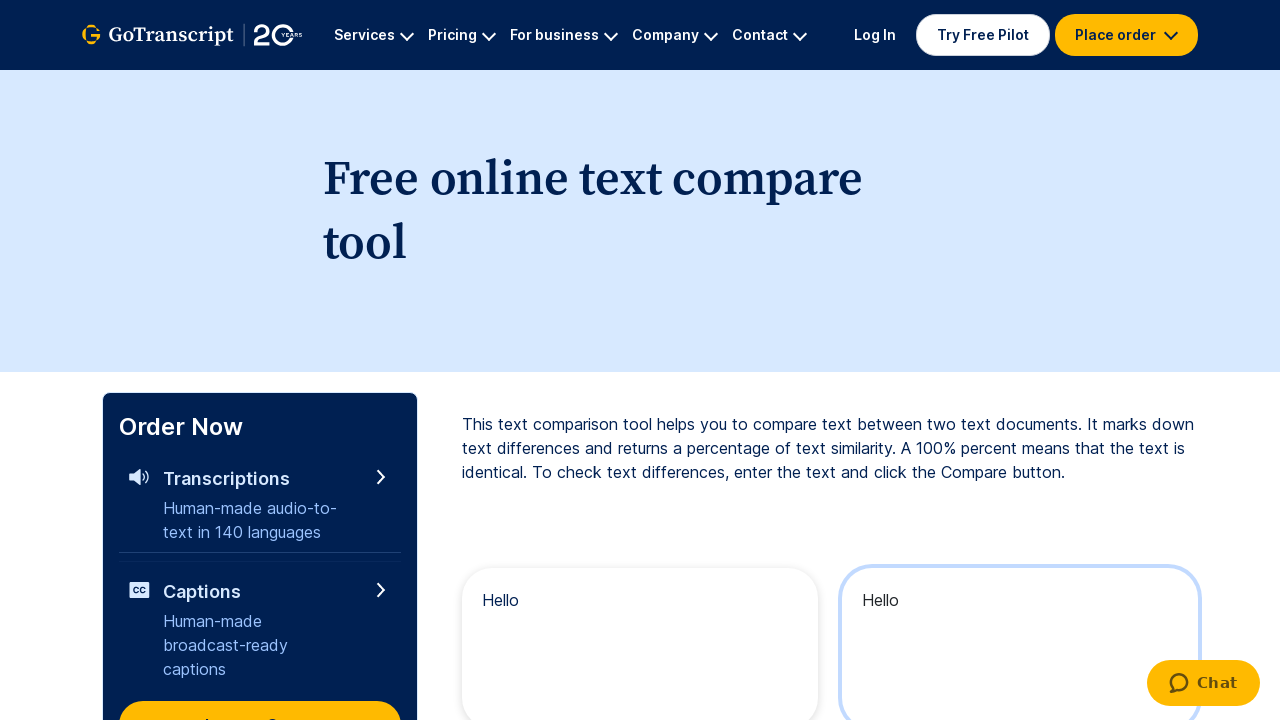